Tests hover functionality on Bluestone jewelry website by hovering over the "All Jewellery" menu item to reveal submenu options and locating the "Kadas" link.

Starting URL: https://www.bluestone.com/

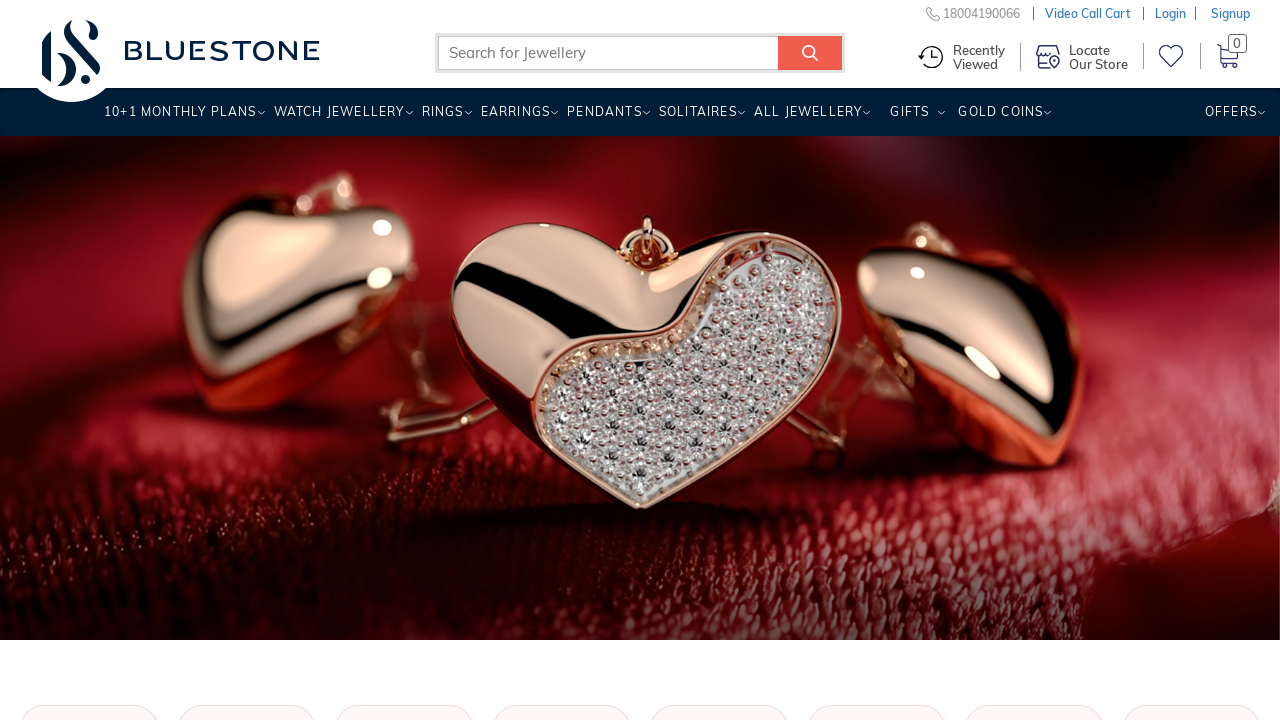

Hovered over 'All Jewellery' menu item to reveal submenu at (808, 119) on a[title='Jewellery']:has-text('All Jewellery')
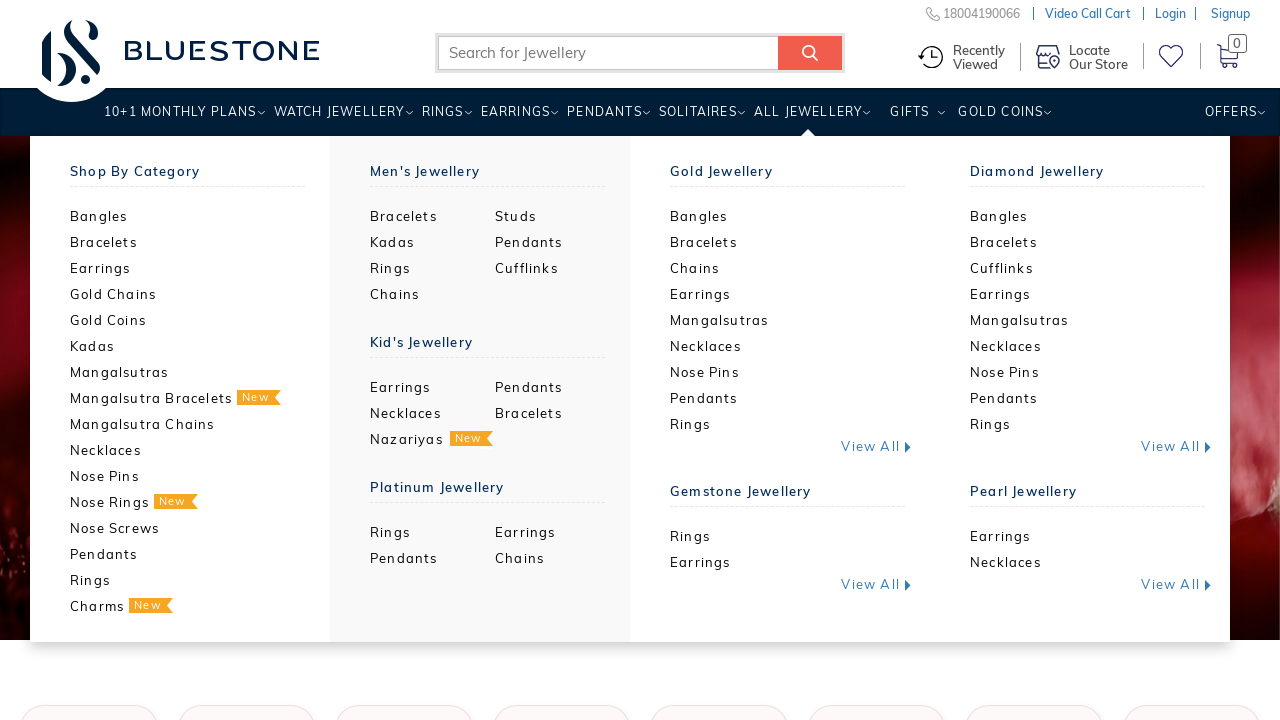

Submenu appeared and 'Kadas' link is visible
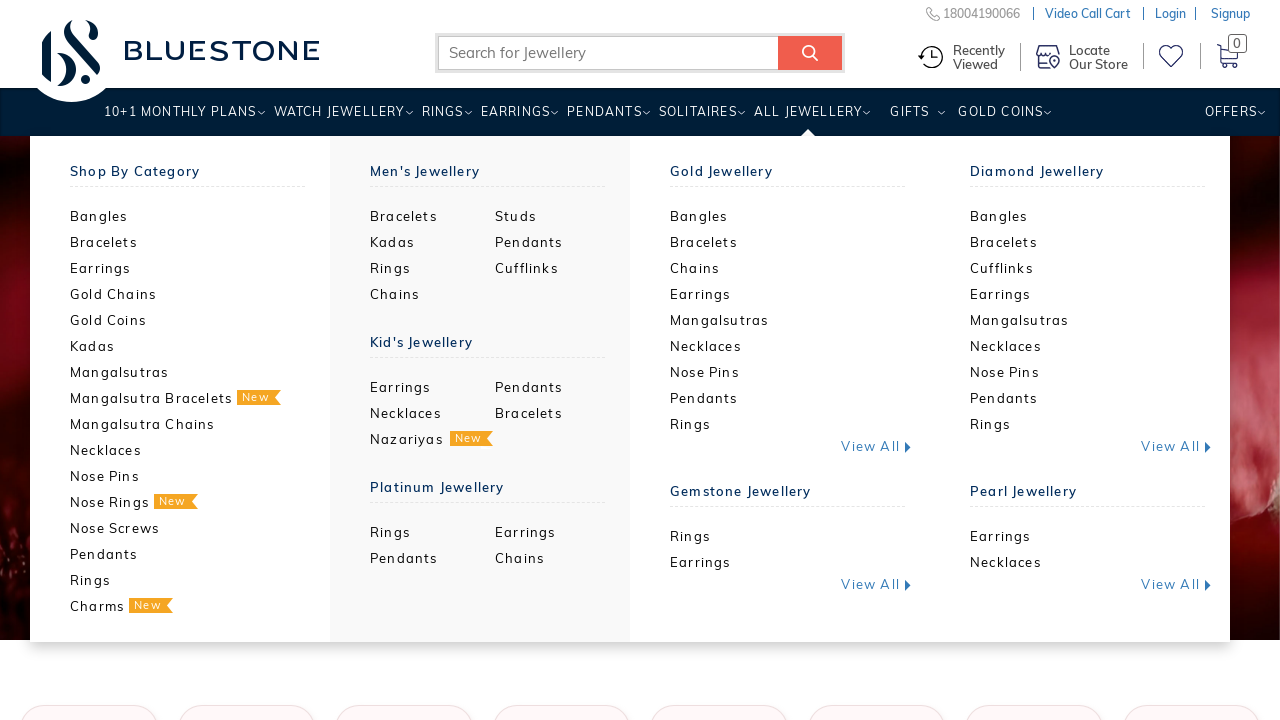

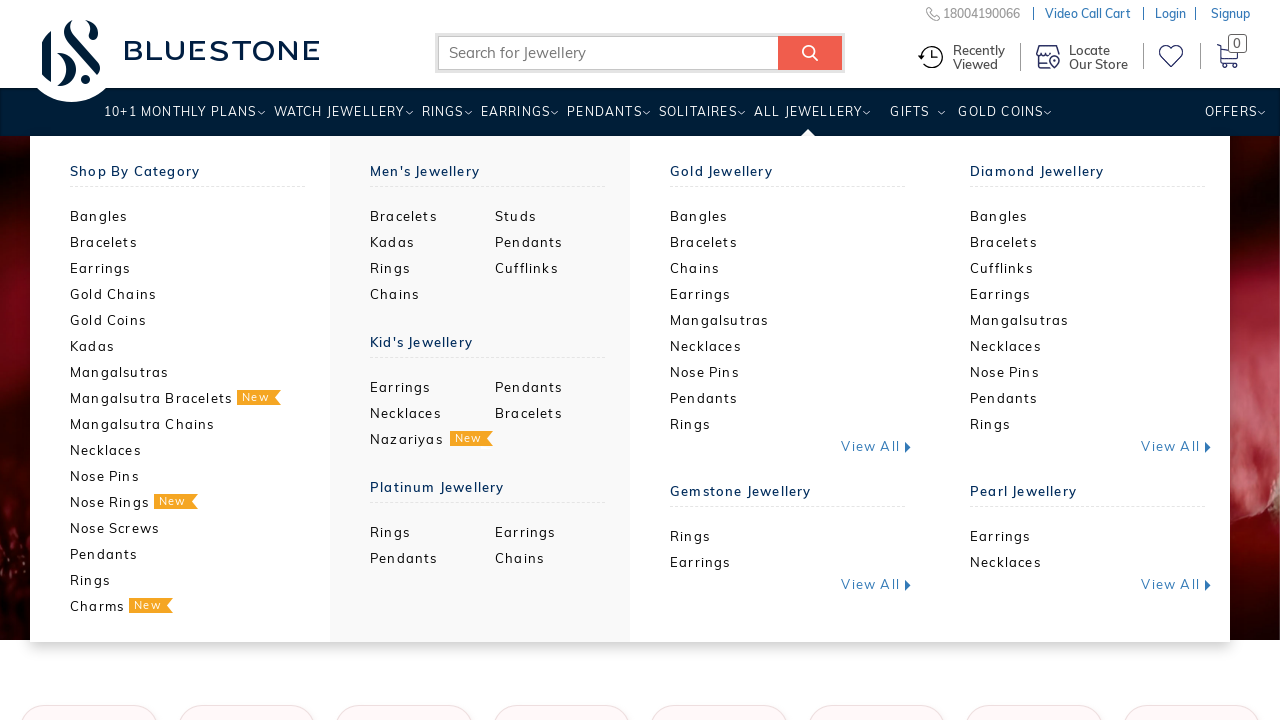